Clicks through to the Team page and verifies the three author names

Starting URL: http://www.99-bottles-of-beer.net/

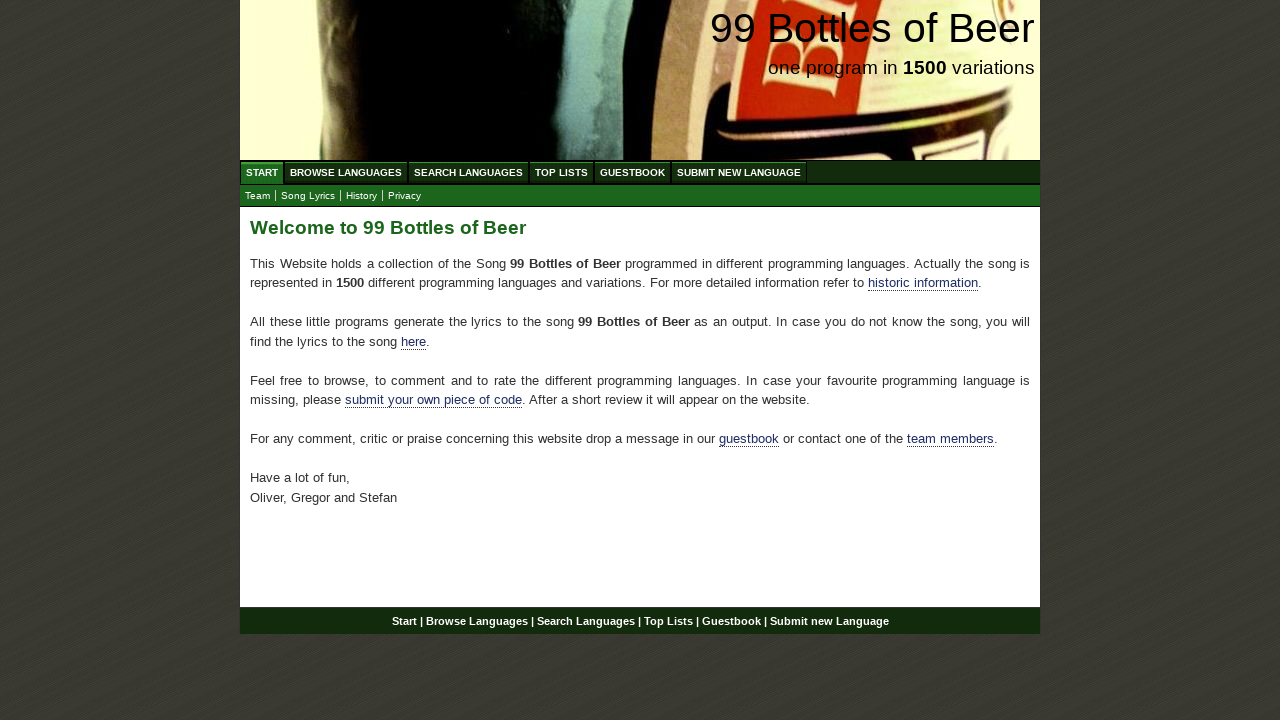

Clicked Team link in main content at (950, 439) on xpath=//*[@id='main']/p[4]/a[2]
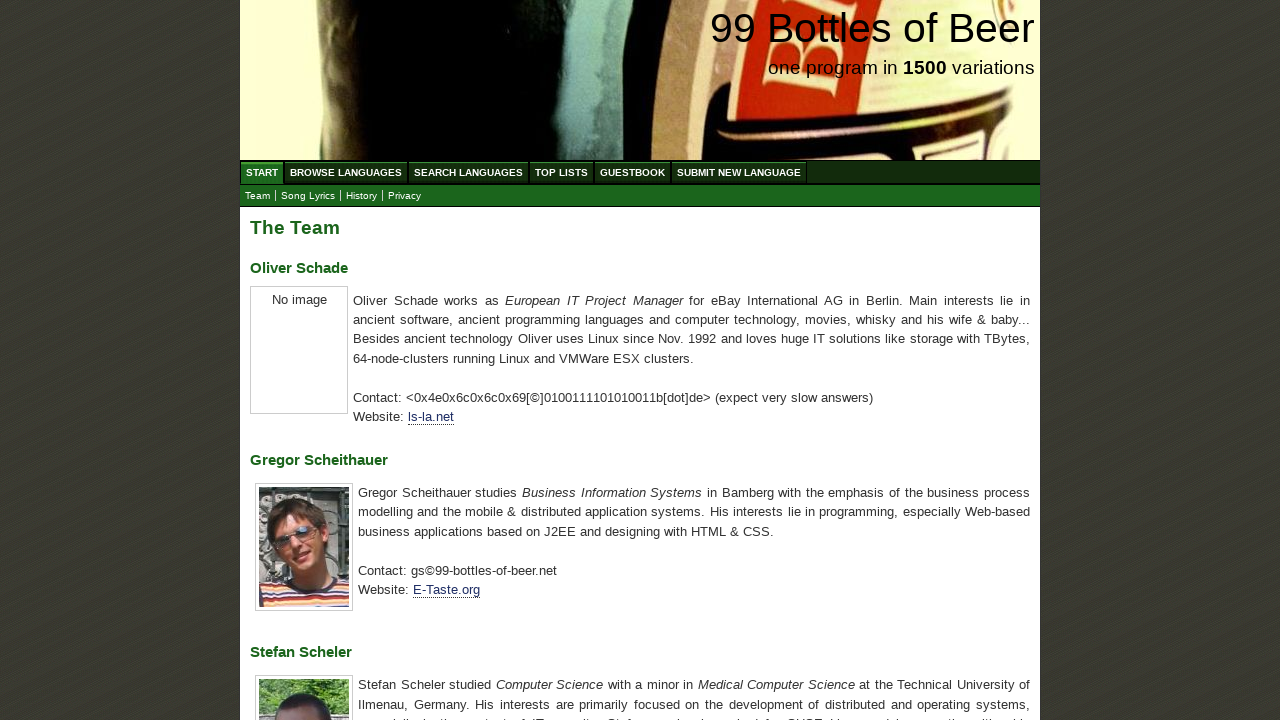

First author name element loaded
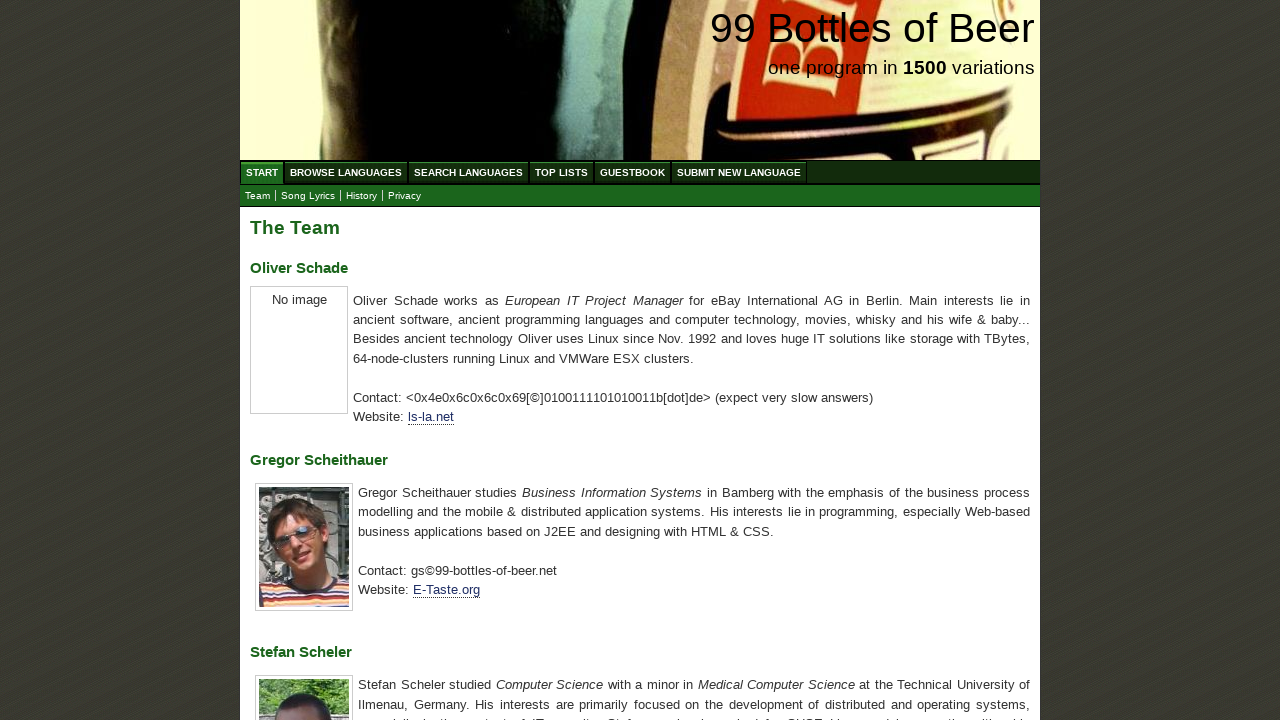

Second author name element loaded
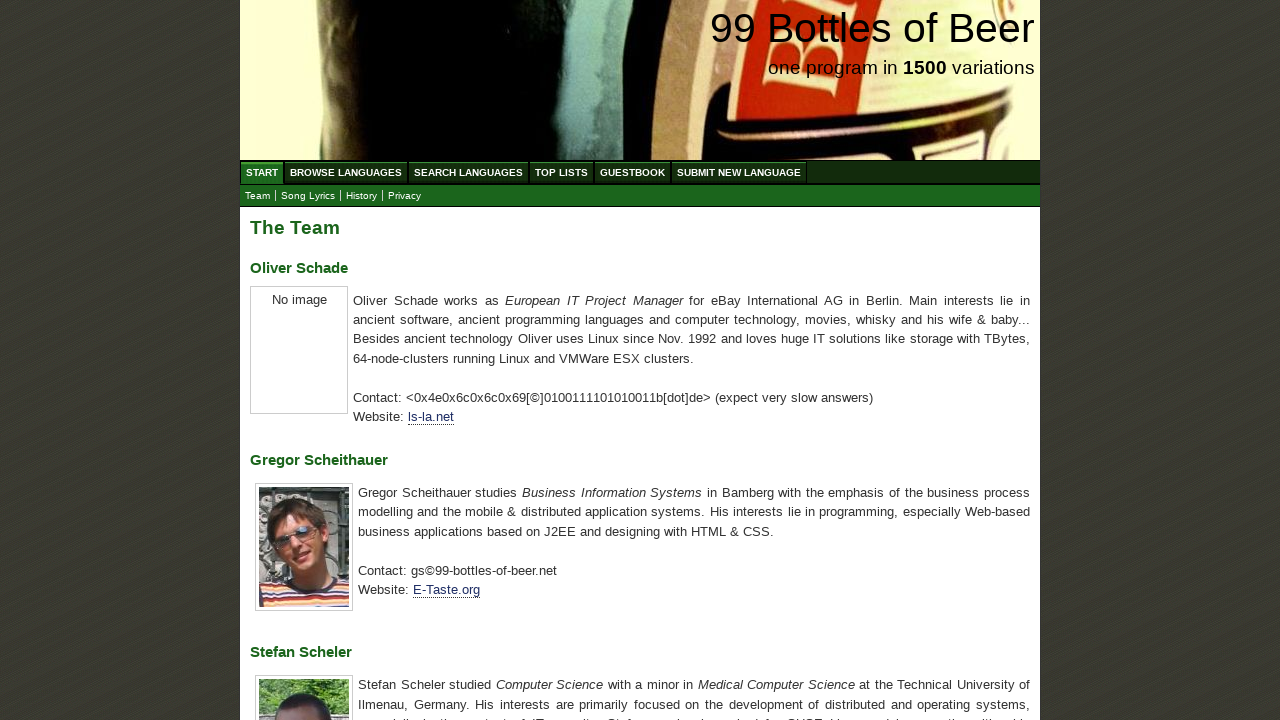

Third author name element loaded
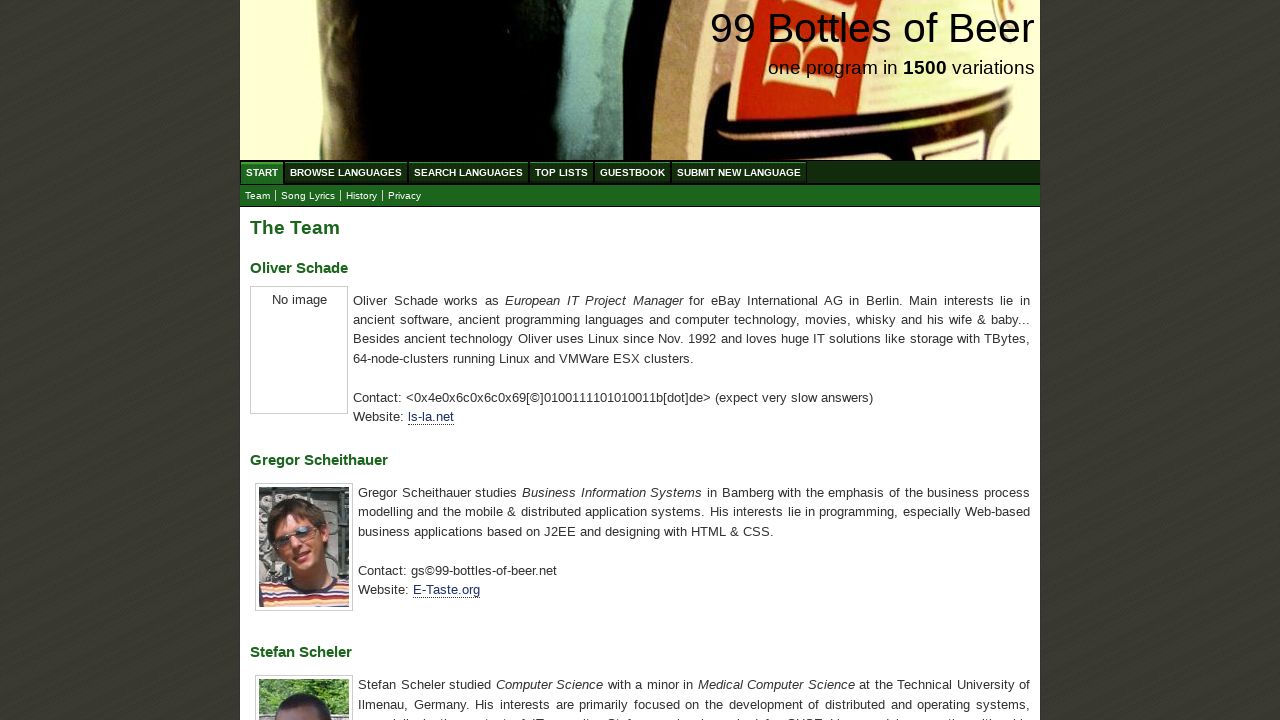

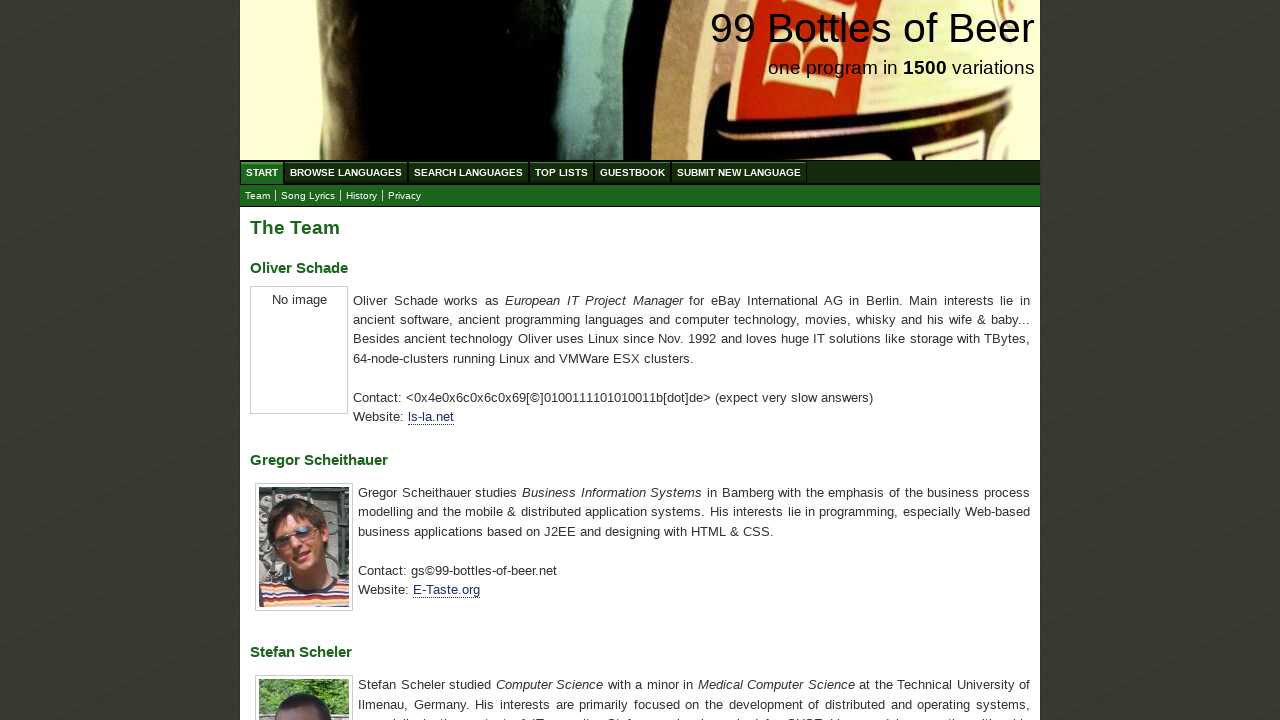